Tests the Text Box form by filling in user details including name, email, current address, and permanent address, then submitting the form.

Starting URL: https://demoqa.com/

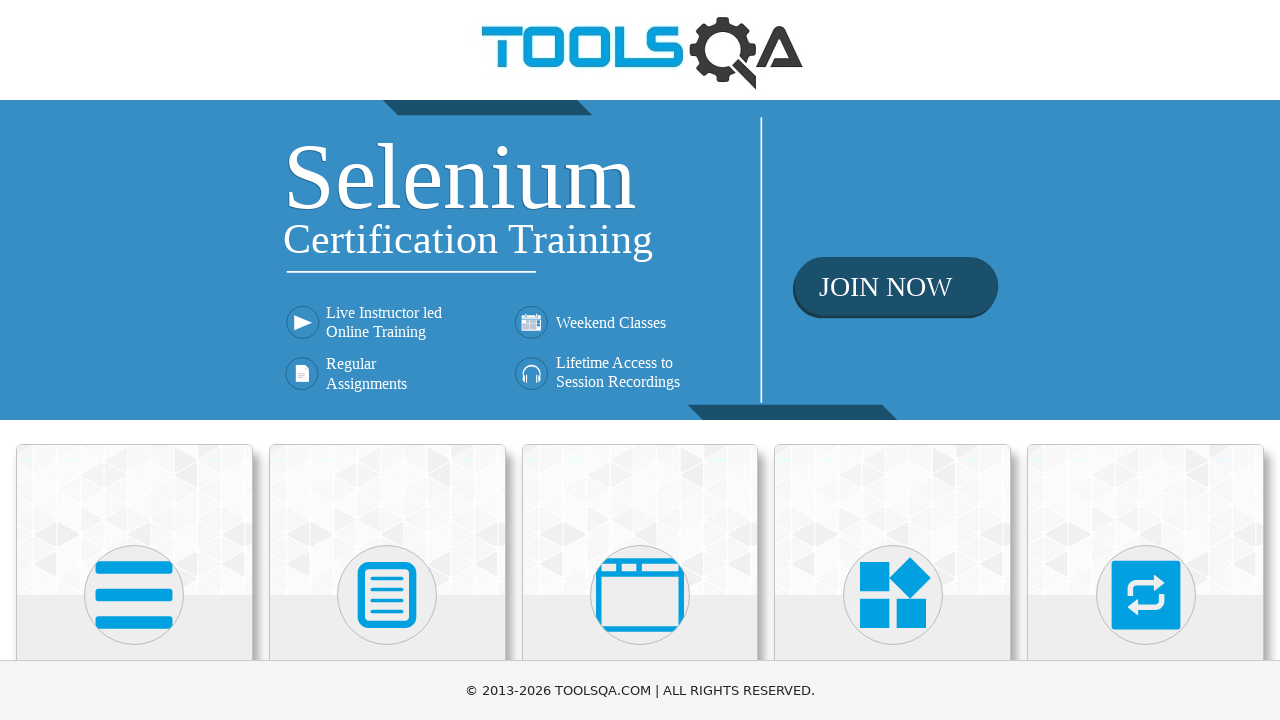

Clicked on Elements card at (134, 360) on xpath=//h5[text()='Elements']
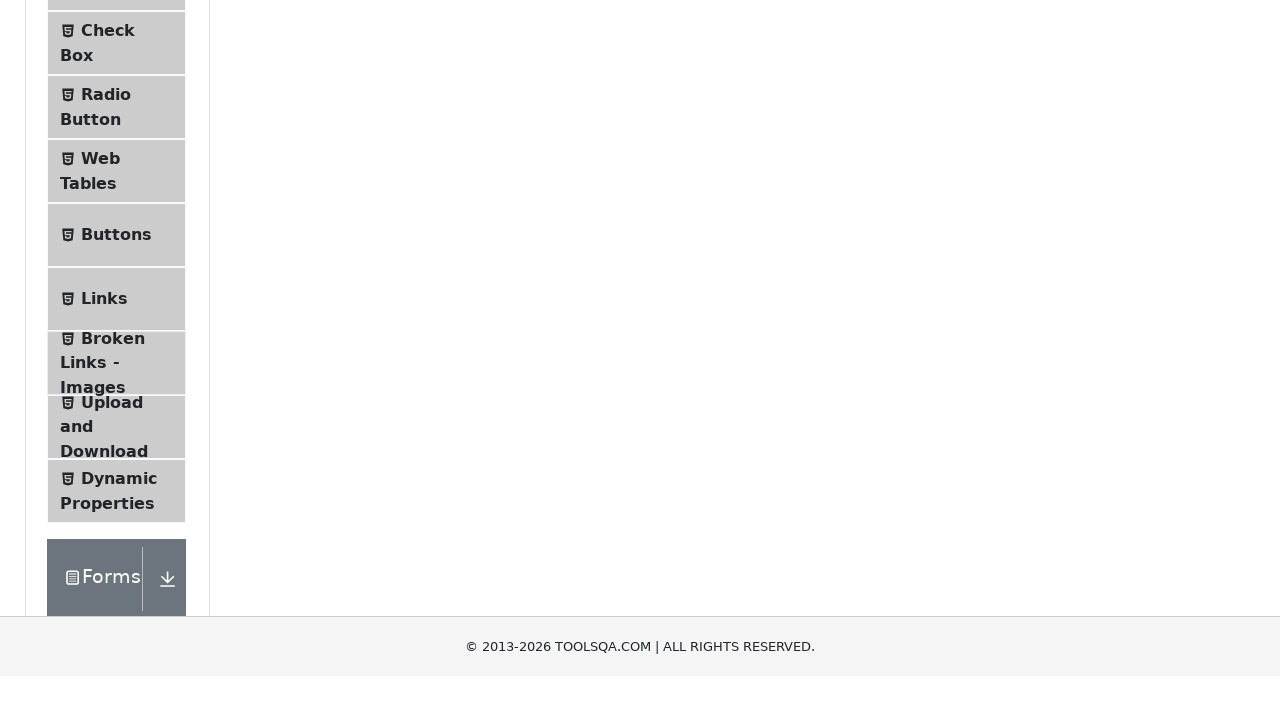

Clicked on Text Box menu item at (119, 261) on xpath=//span[text()='Text Box']
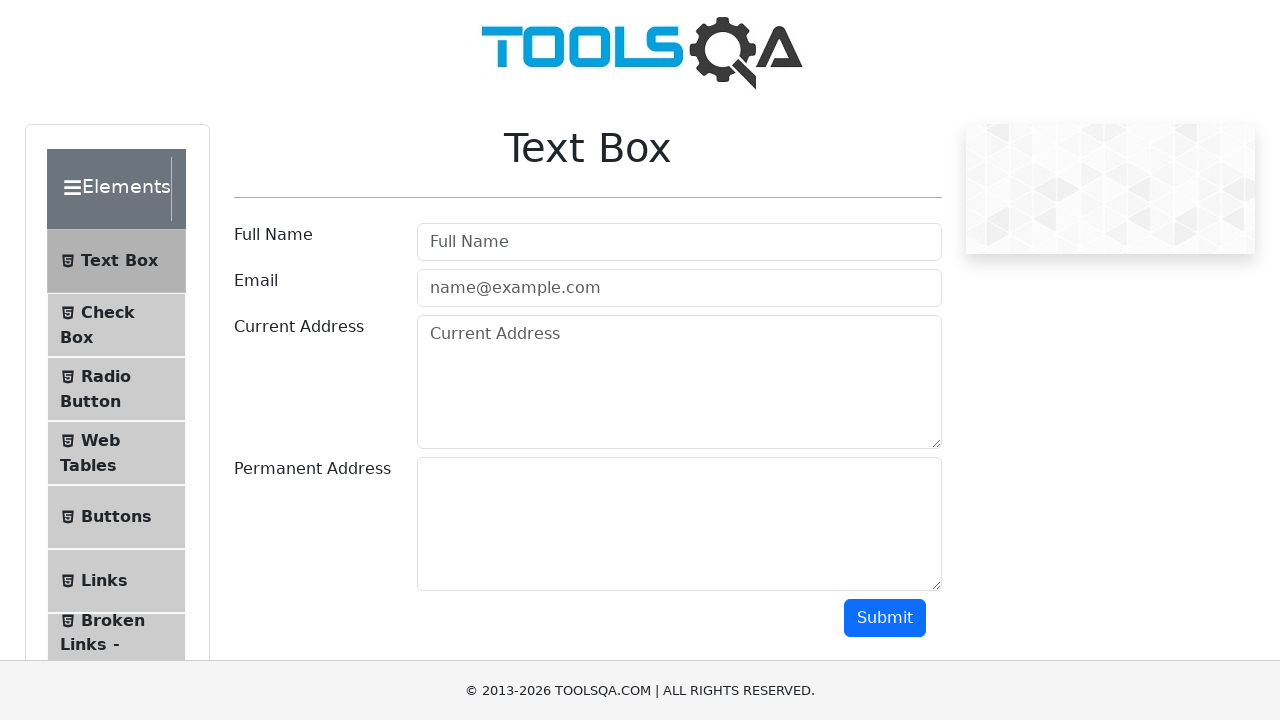

Filled username field with 'satya' on #userName
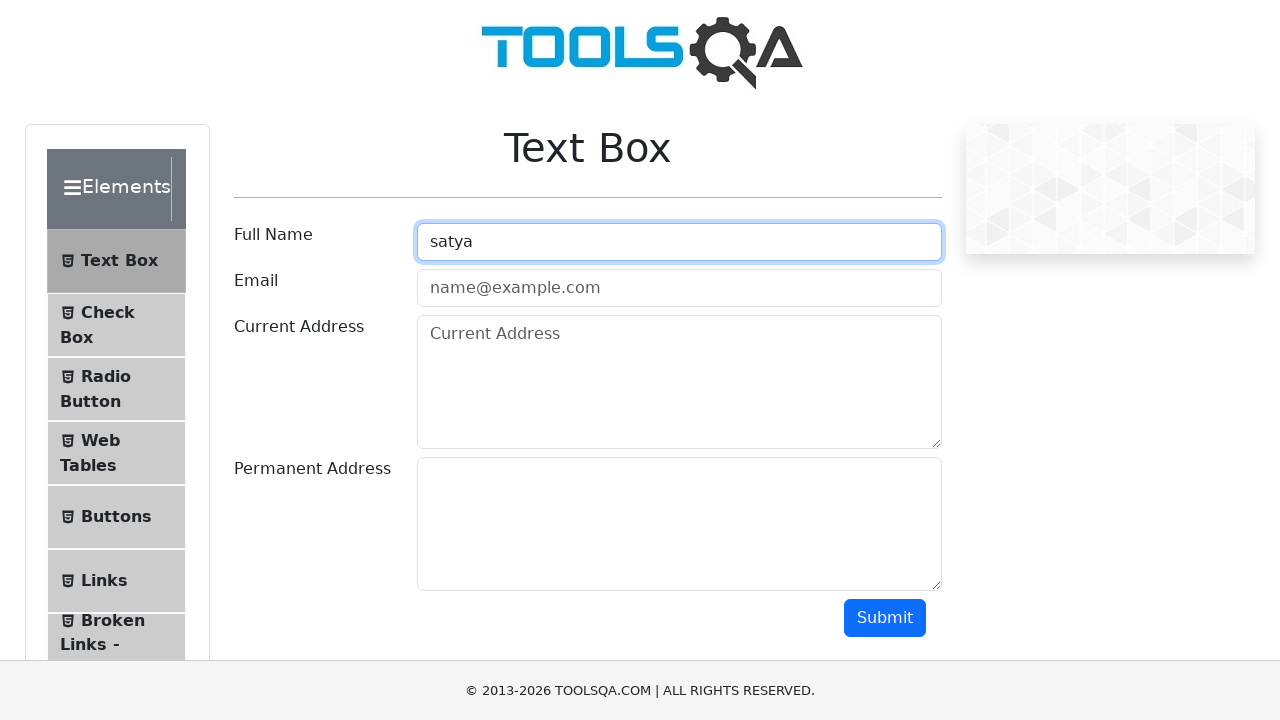

Filled email field with 'syadav76@gmail.com' on #userEmail
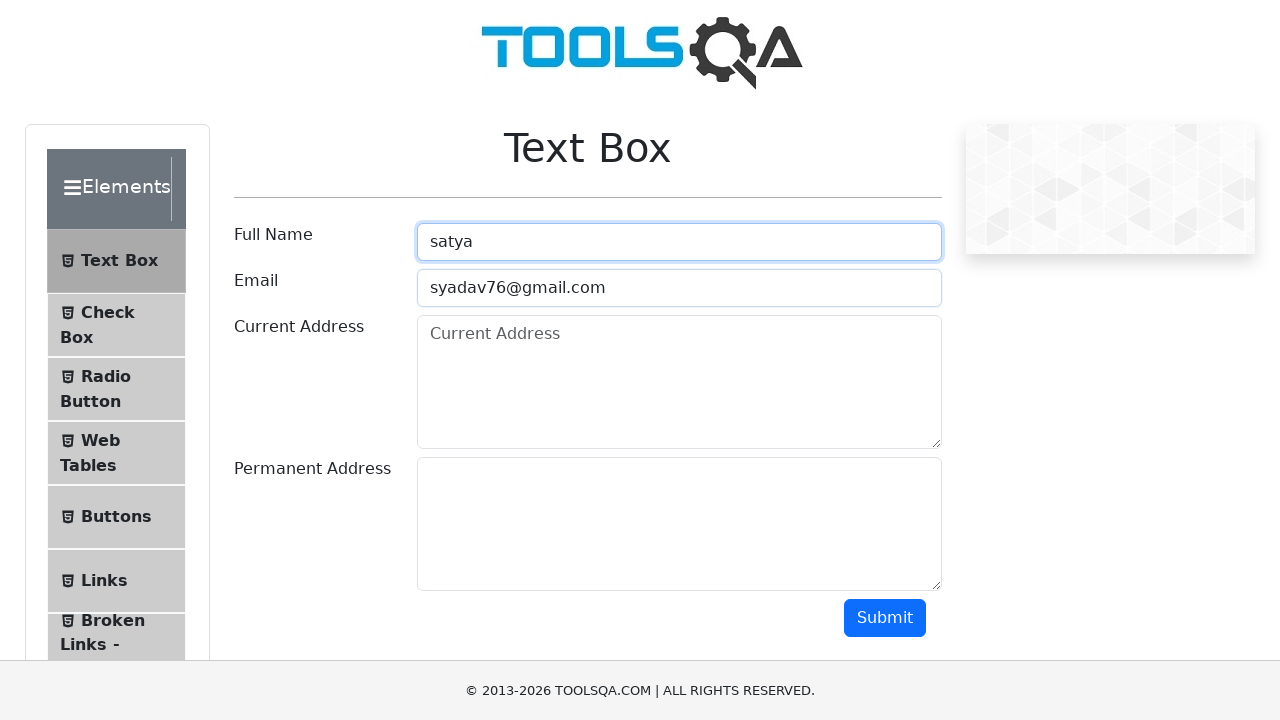

Filled current address field with 'bommanahalli' on #currentAddress
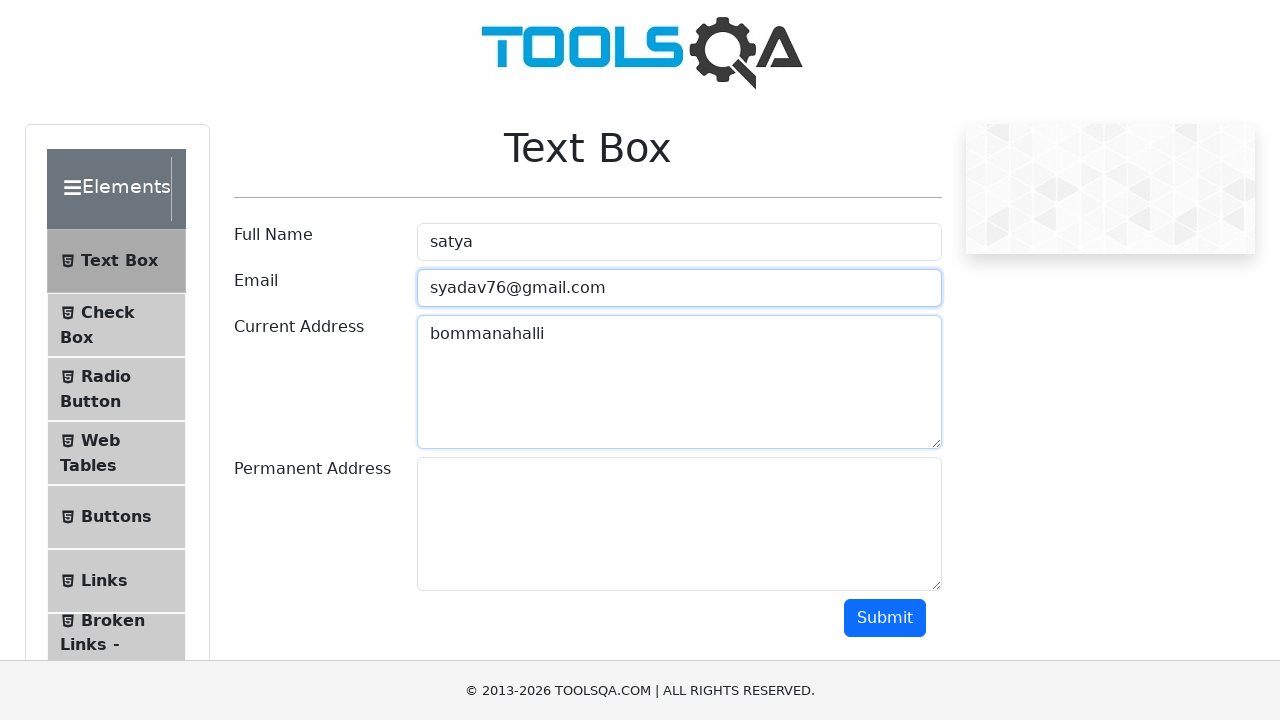

Filled permanent address field with 'bangalore' on #permanentAddress
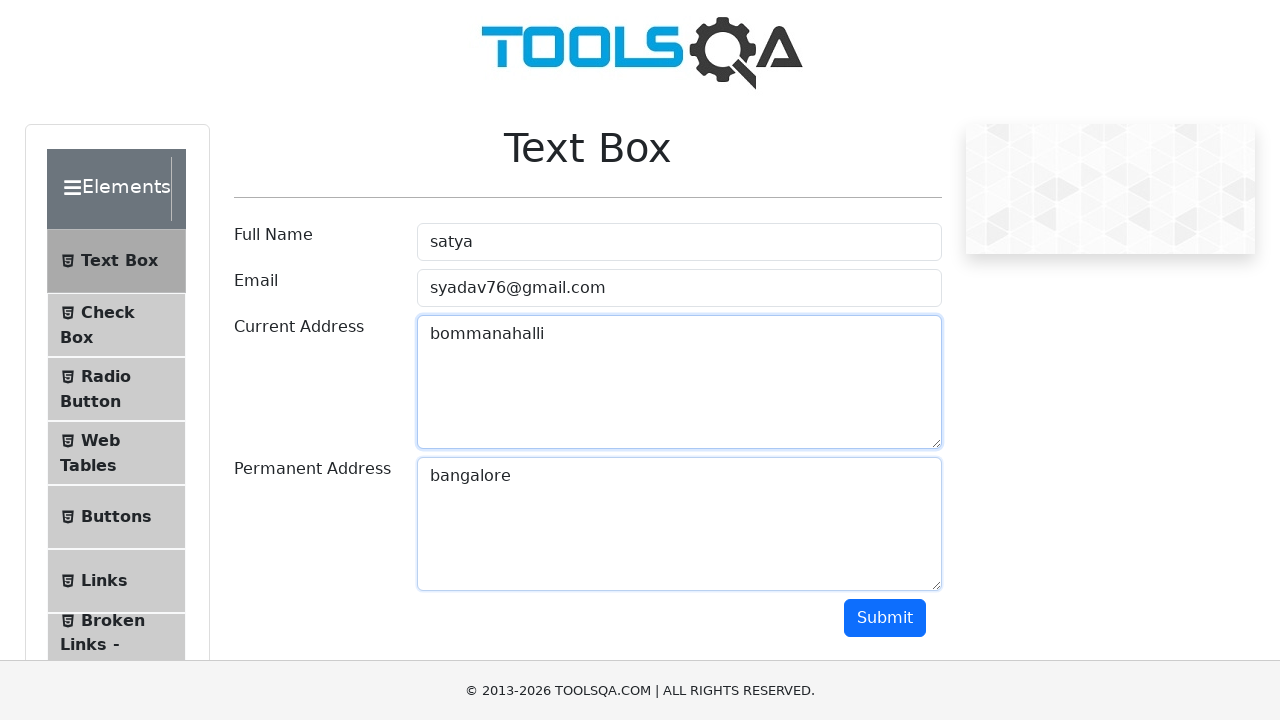

Clicked submit button to submit the form at (885, 618) on #submit
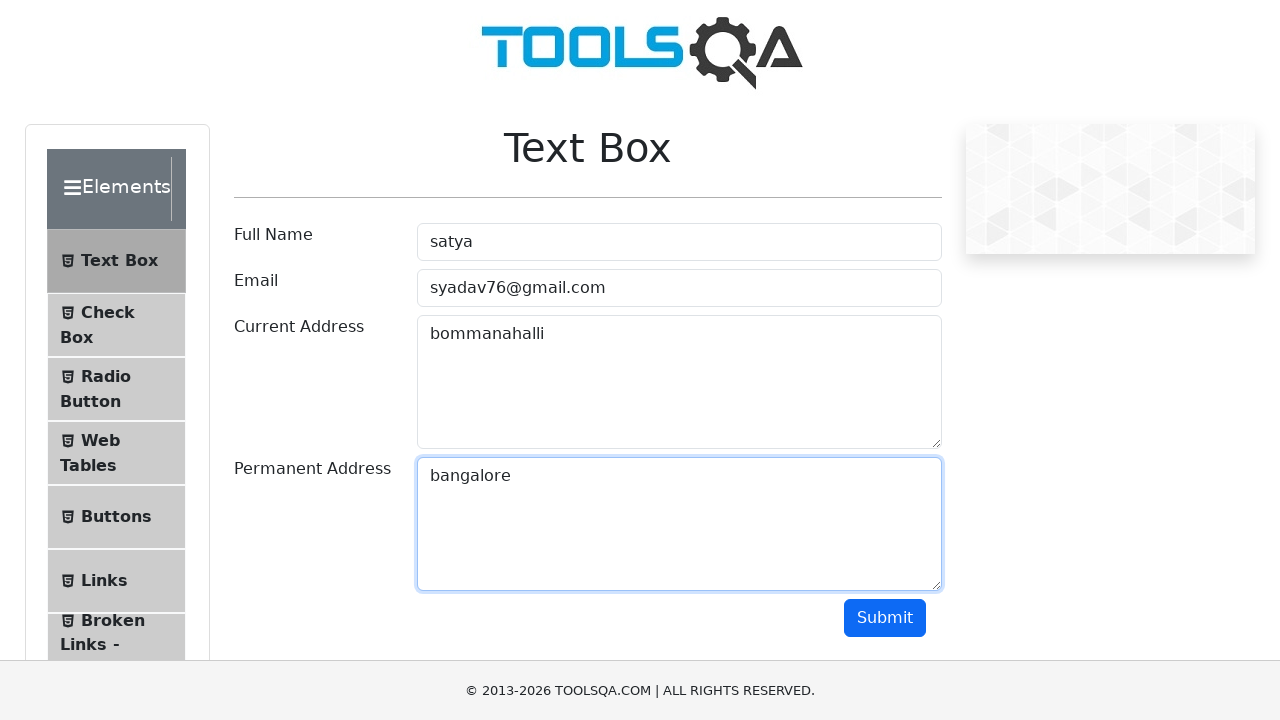

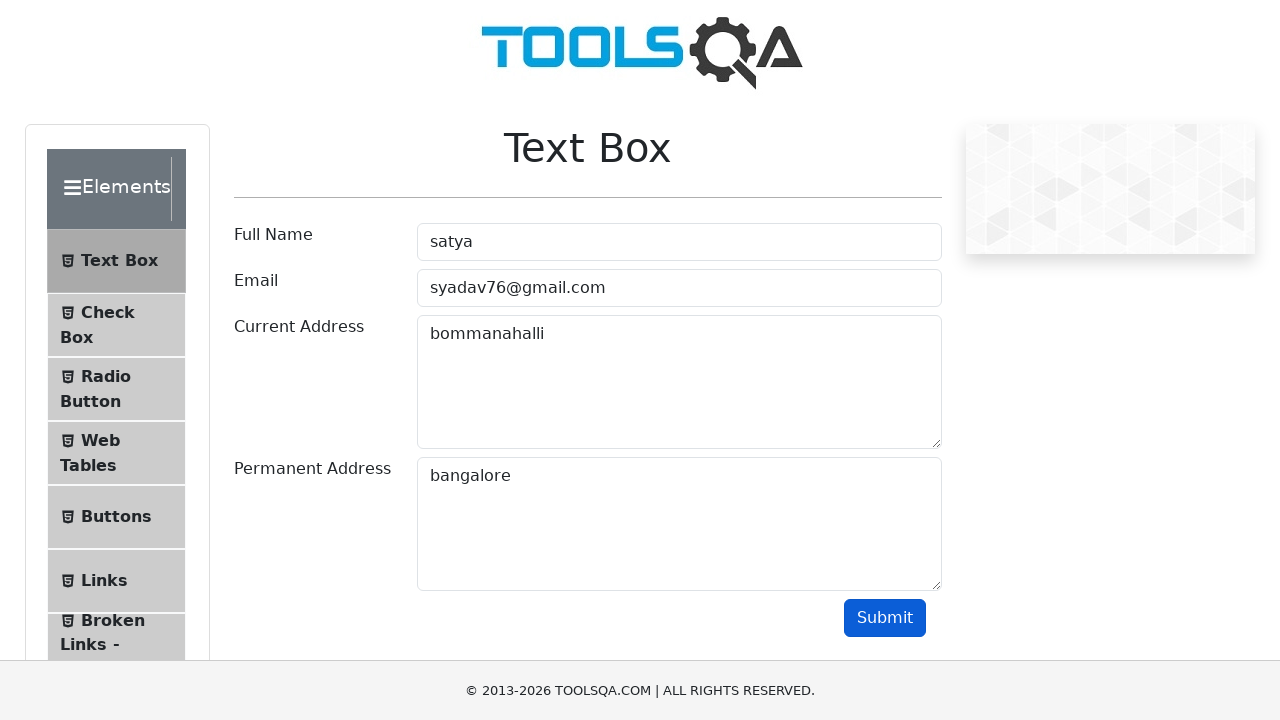